Tests double-click functionality by double-clicking a button and verifying the resulting field value changes to "Hello World!"

Starting URL: https://testautomationpractice.blogspot.com/

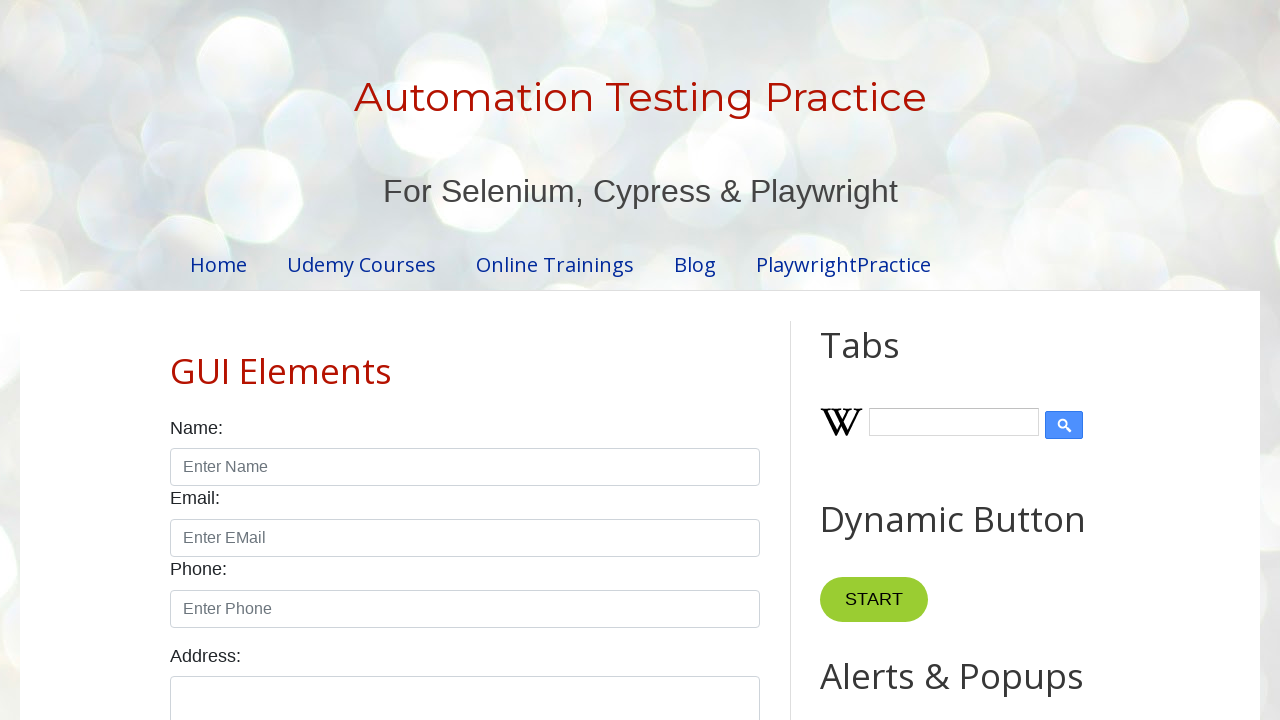

Double-clicked the button with ondblclick handler at (885, 360) on [ondblclick="myFunction1()"]
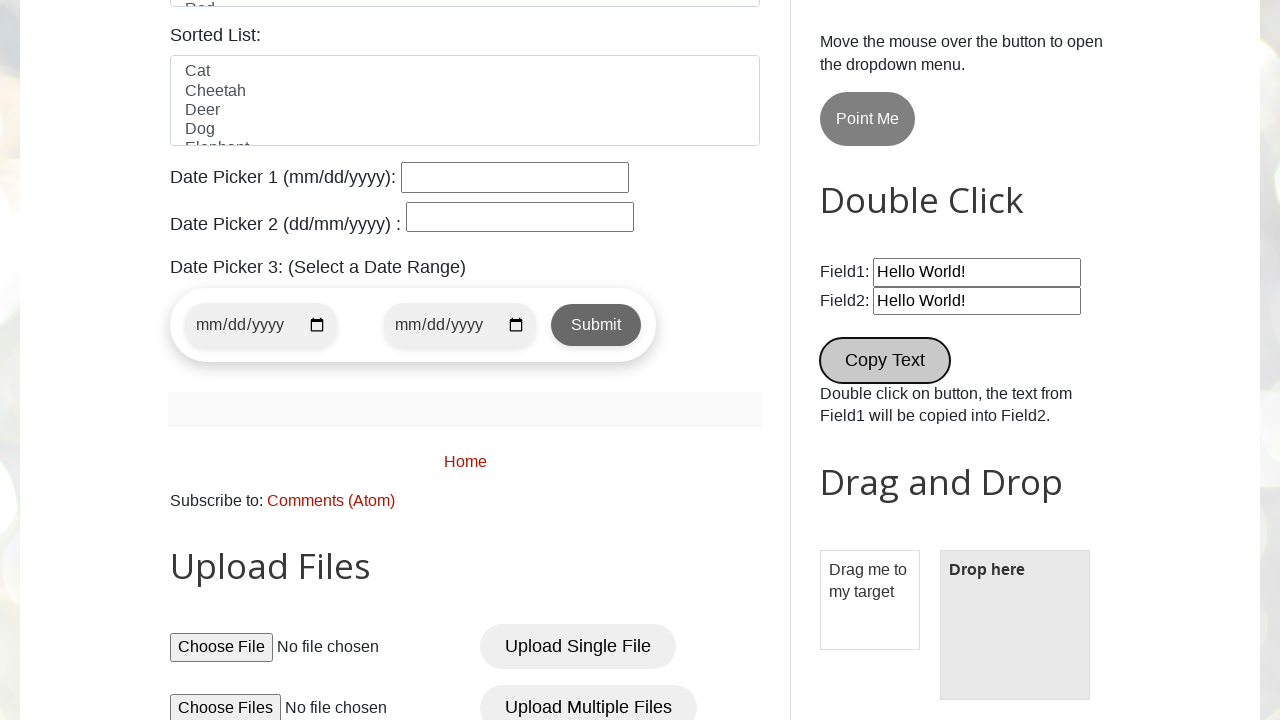

Verified field2 value changed to 'Hello World!' after double-click
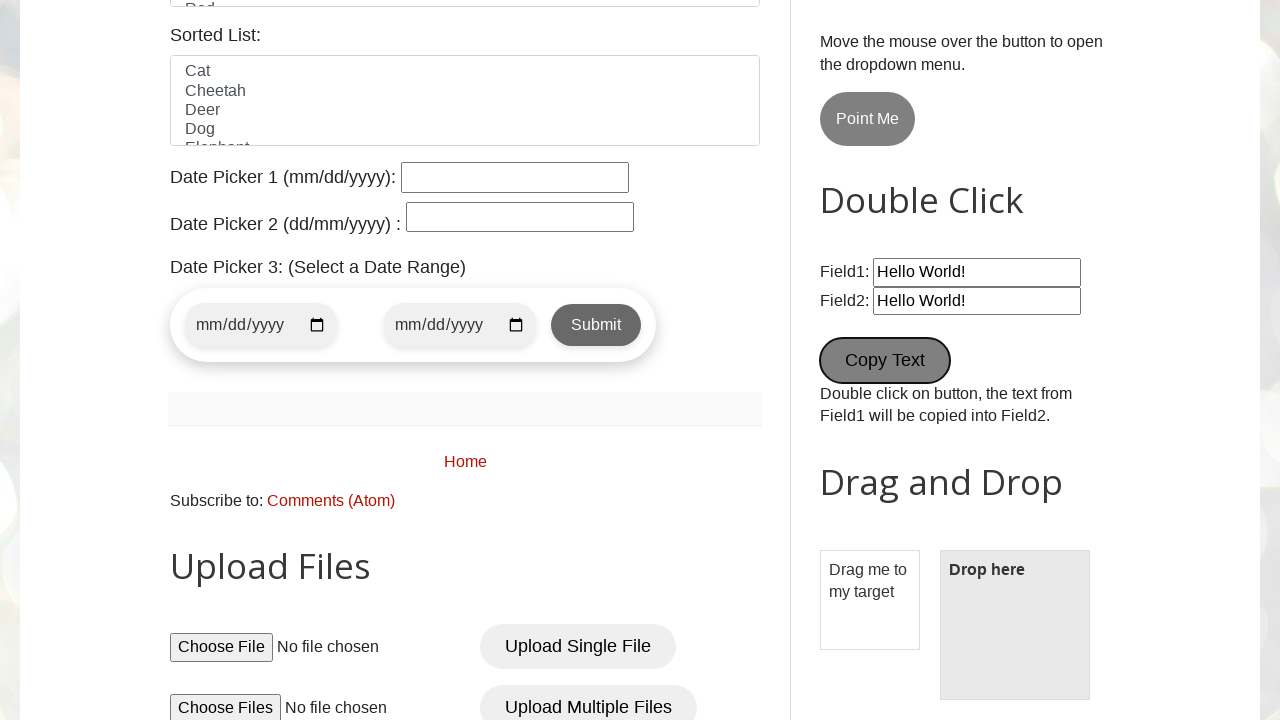

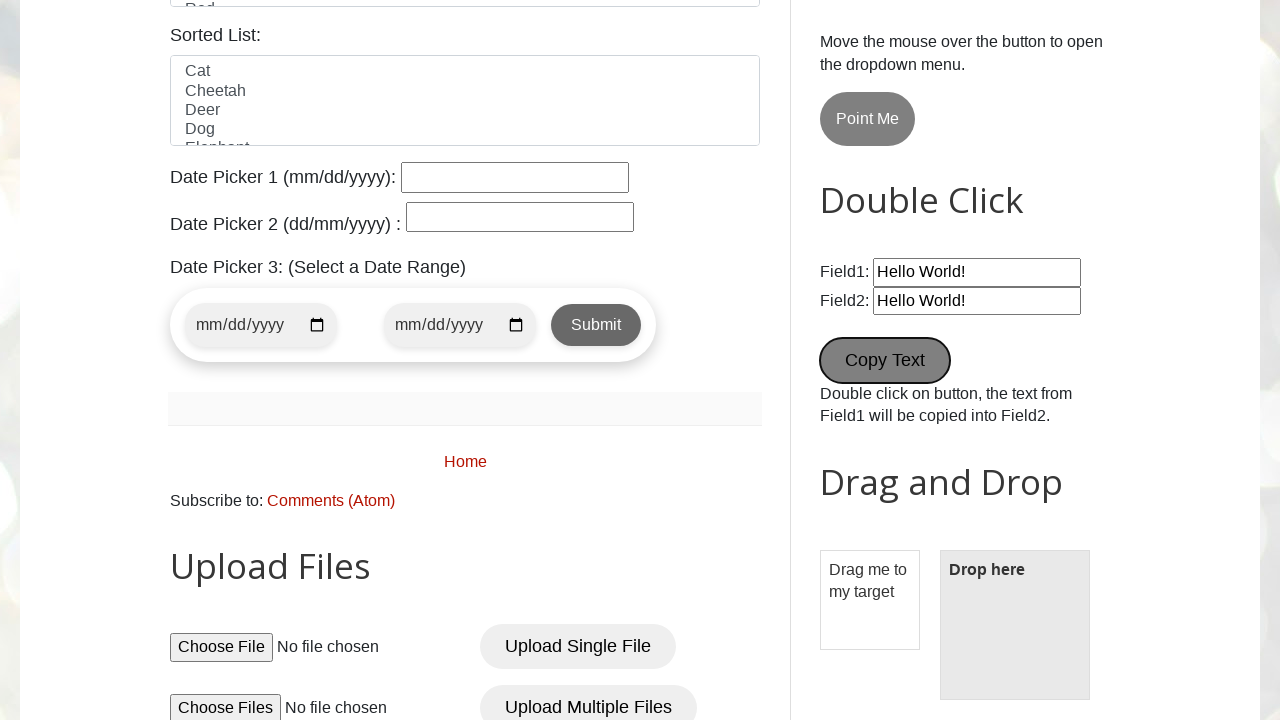